Tests drag and drop functionality on jQuery UI demo page by dragging an element and dropping it into a target area, then verifying the text changes from "Drop here" to "Dropped!"

Starting URL: https://jqueryui.com/resources/demos/droppable/default.html

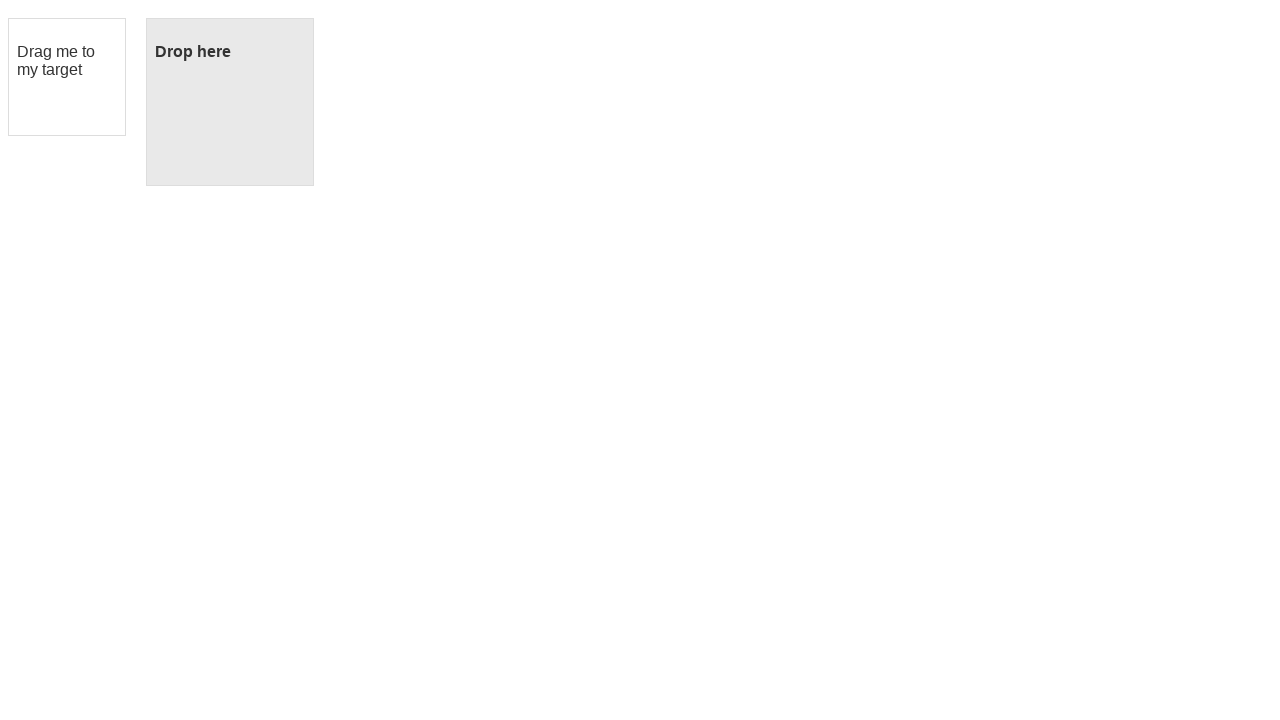

Waited for draggable element to be visible
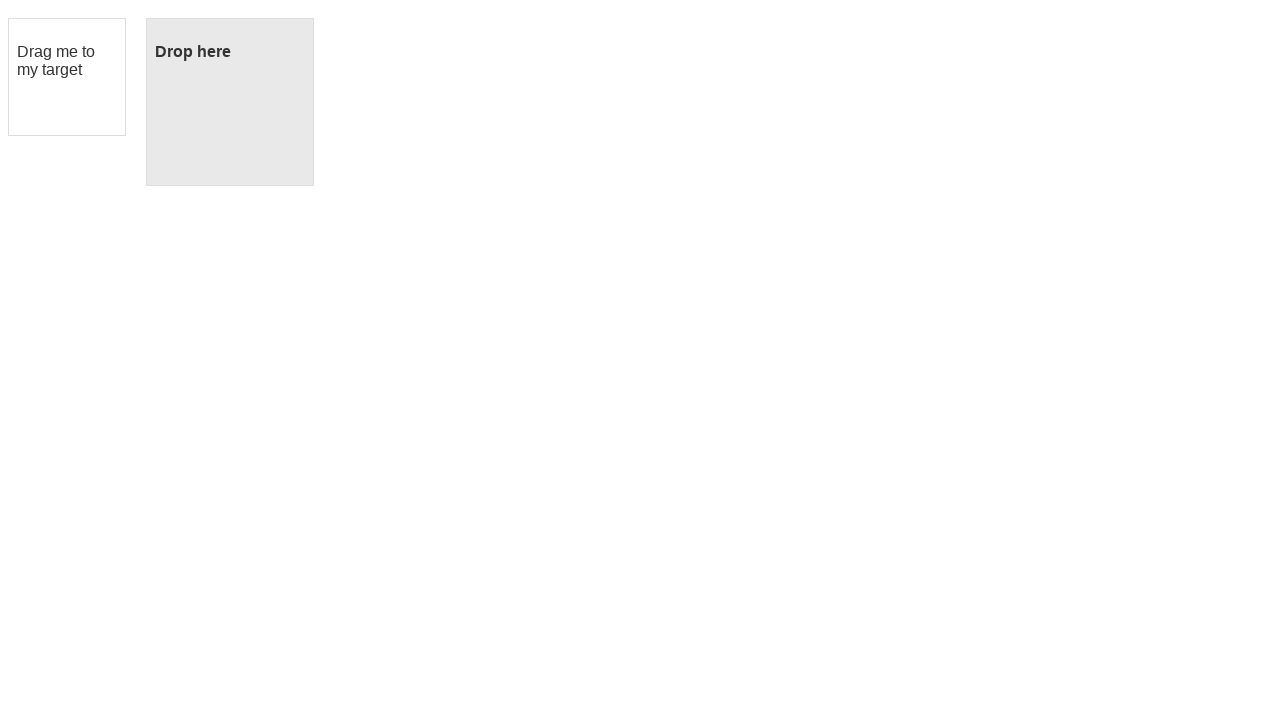

Waited for droppable element to be visible
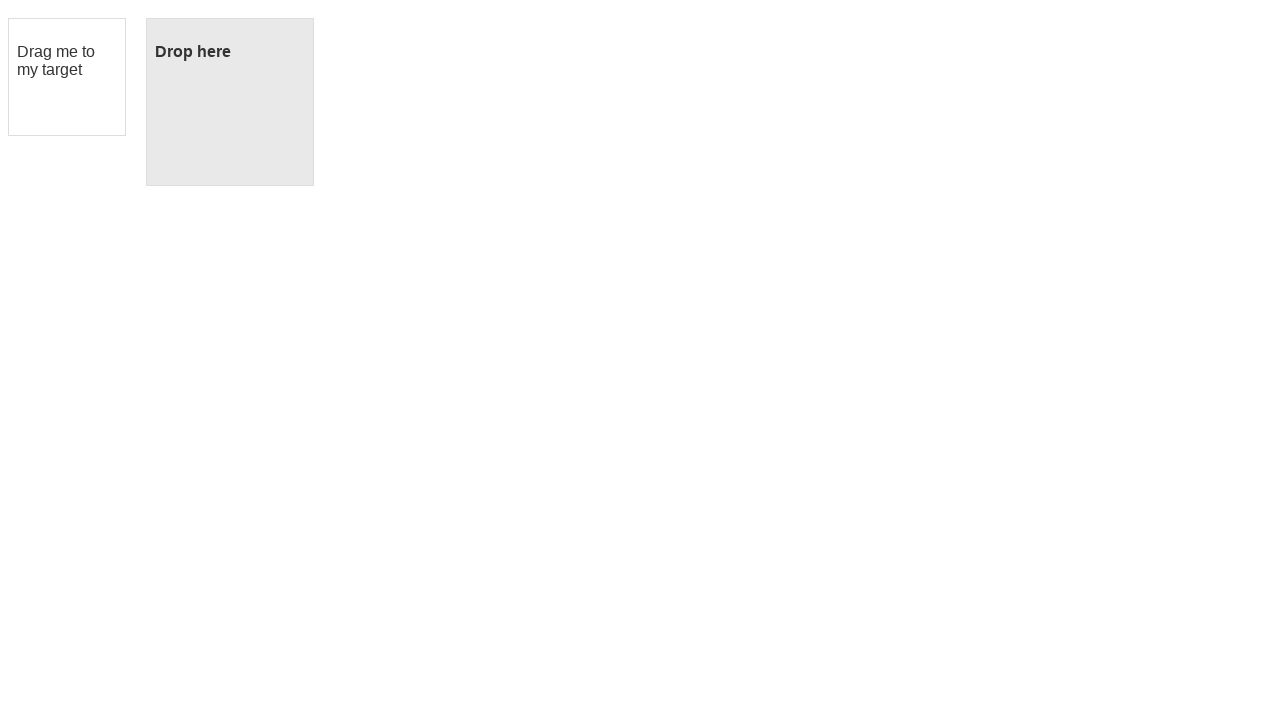

Retrieved drop box text before drag and drop
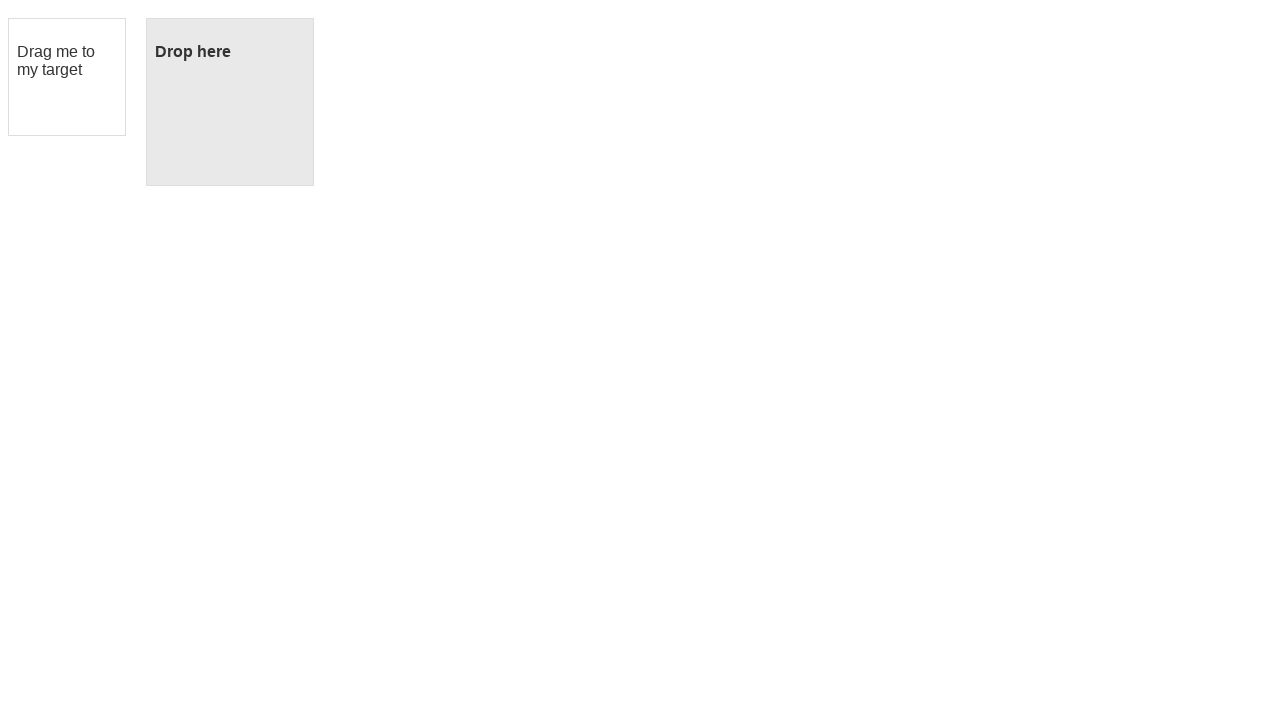

Verified drop box initially contains 'Drop here'
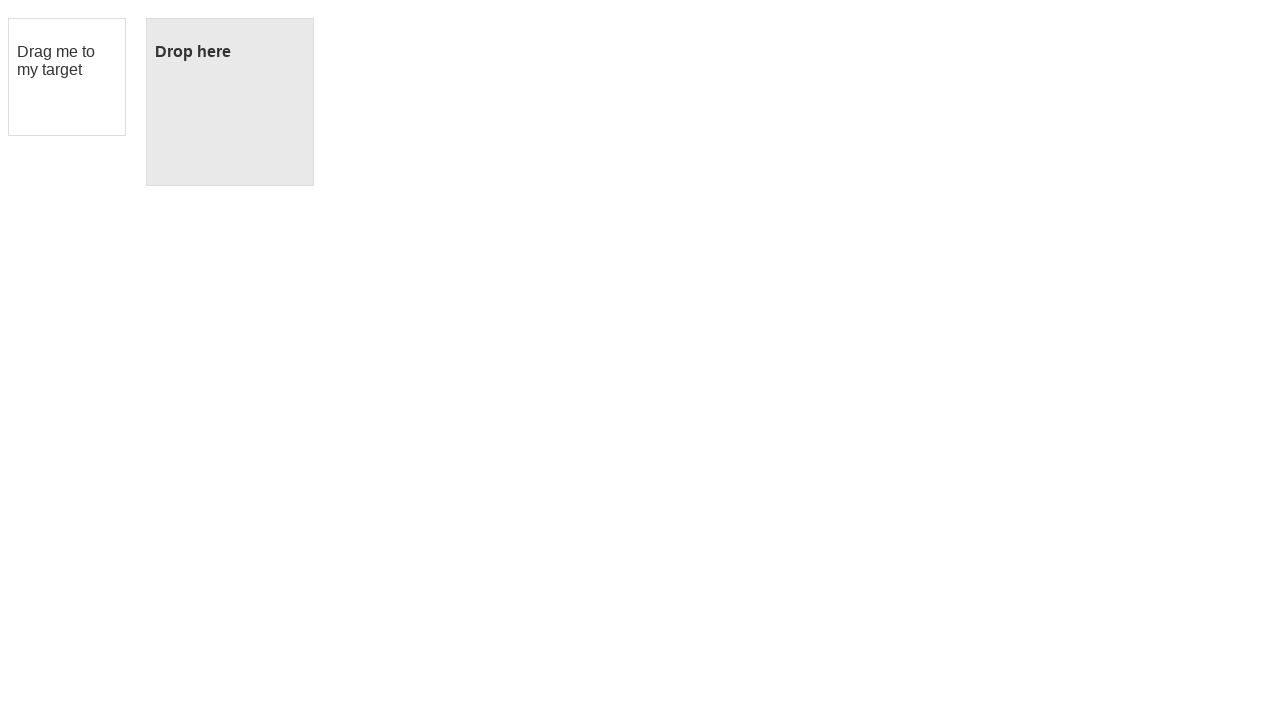

Dragged draggable element and dropped it into droppable area at (230, 102)
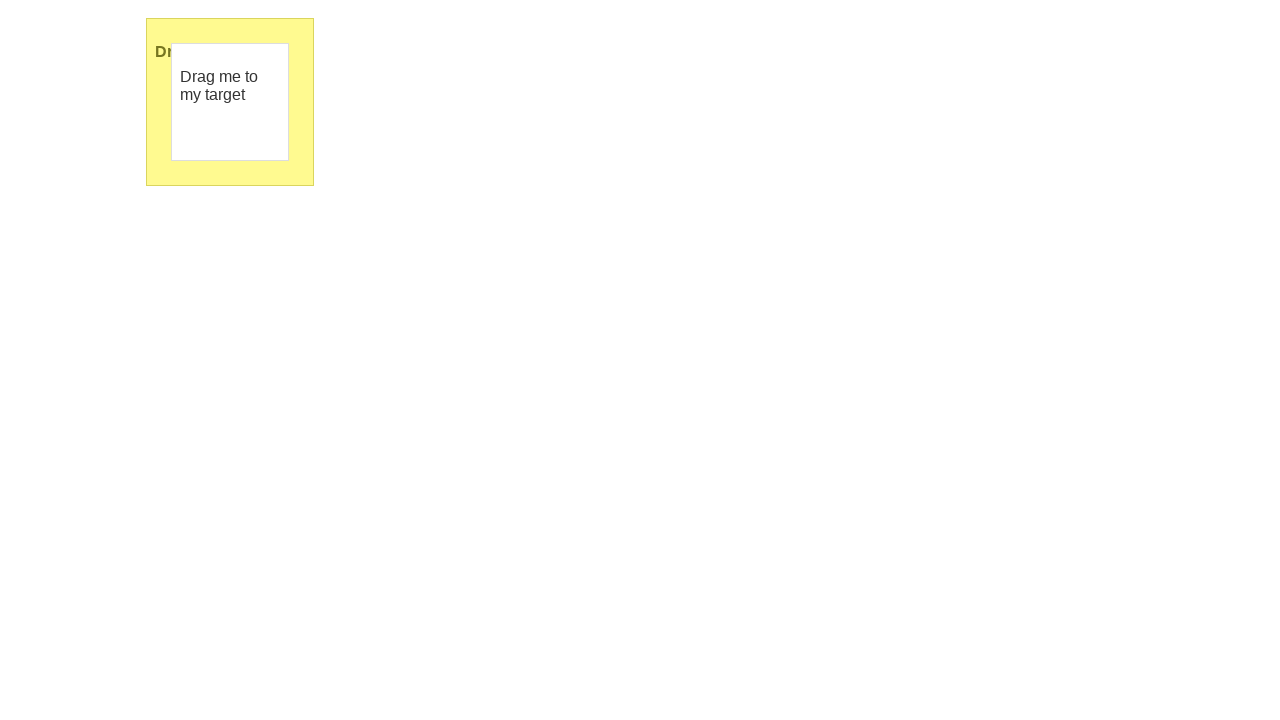

Retrieved drop box text after drag and drop
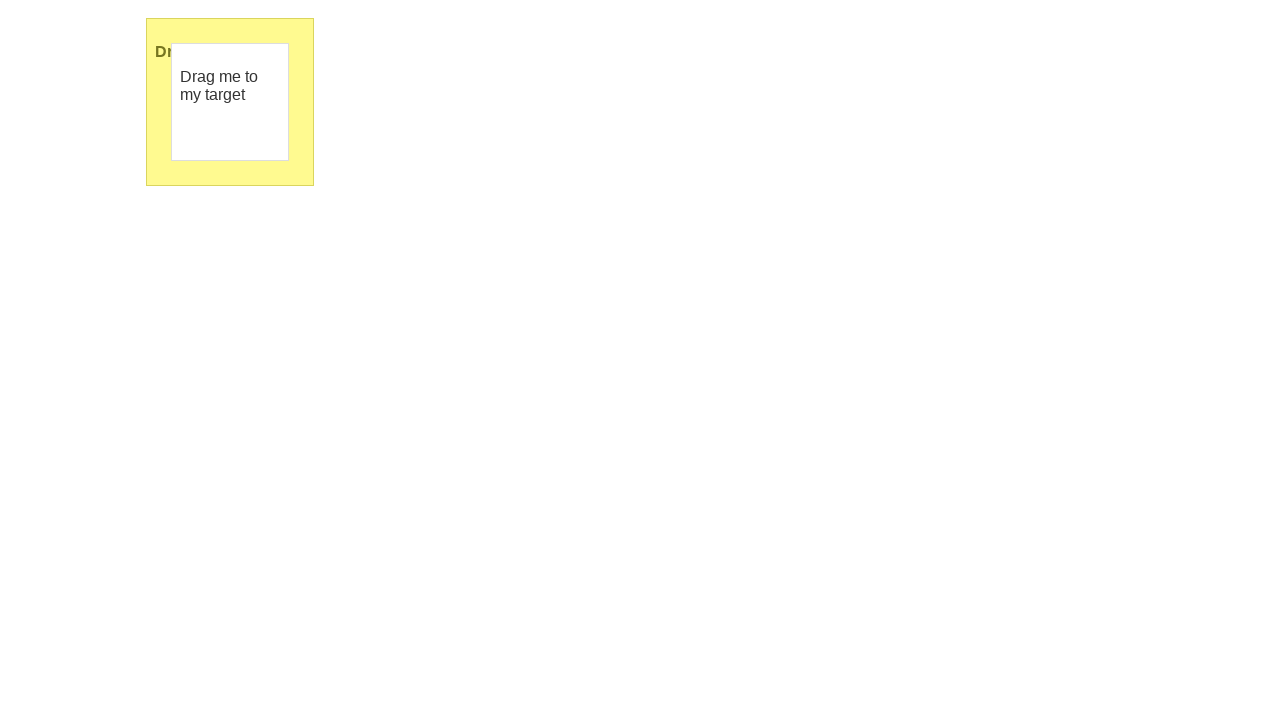

Verified drop box text changed to 'Dropped!' after successful drag and drop
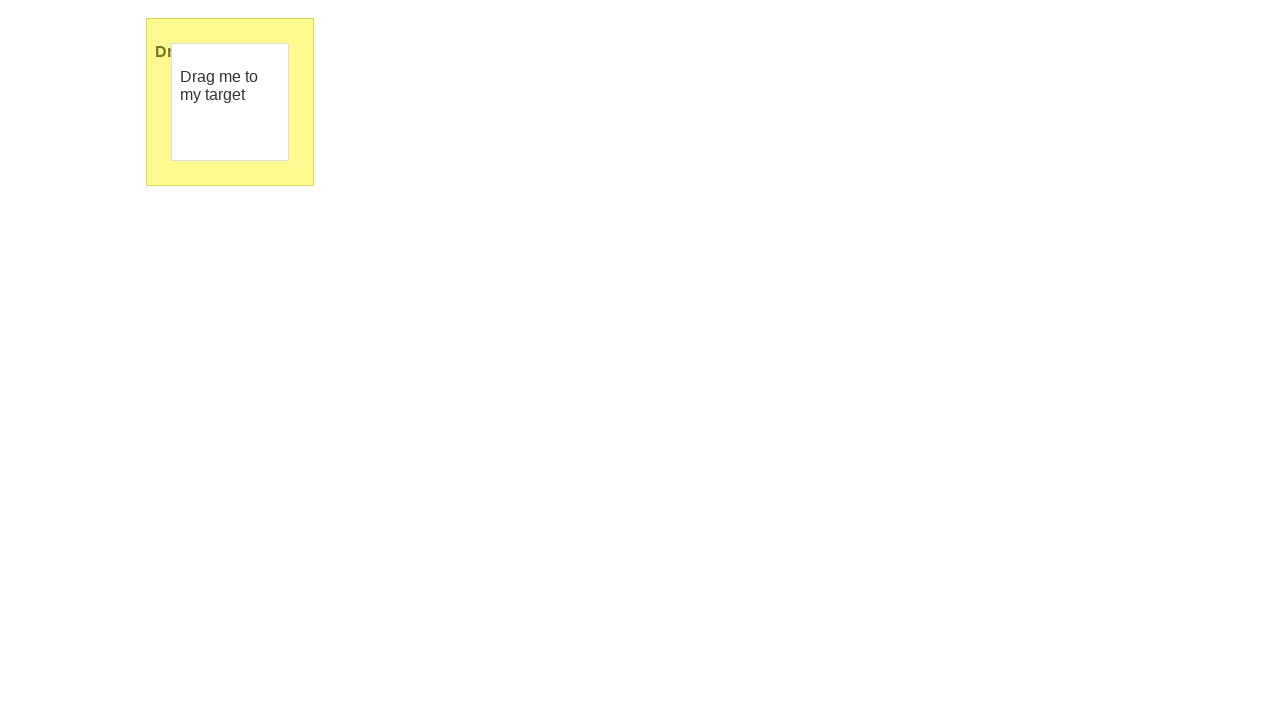

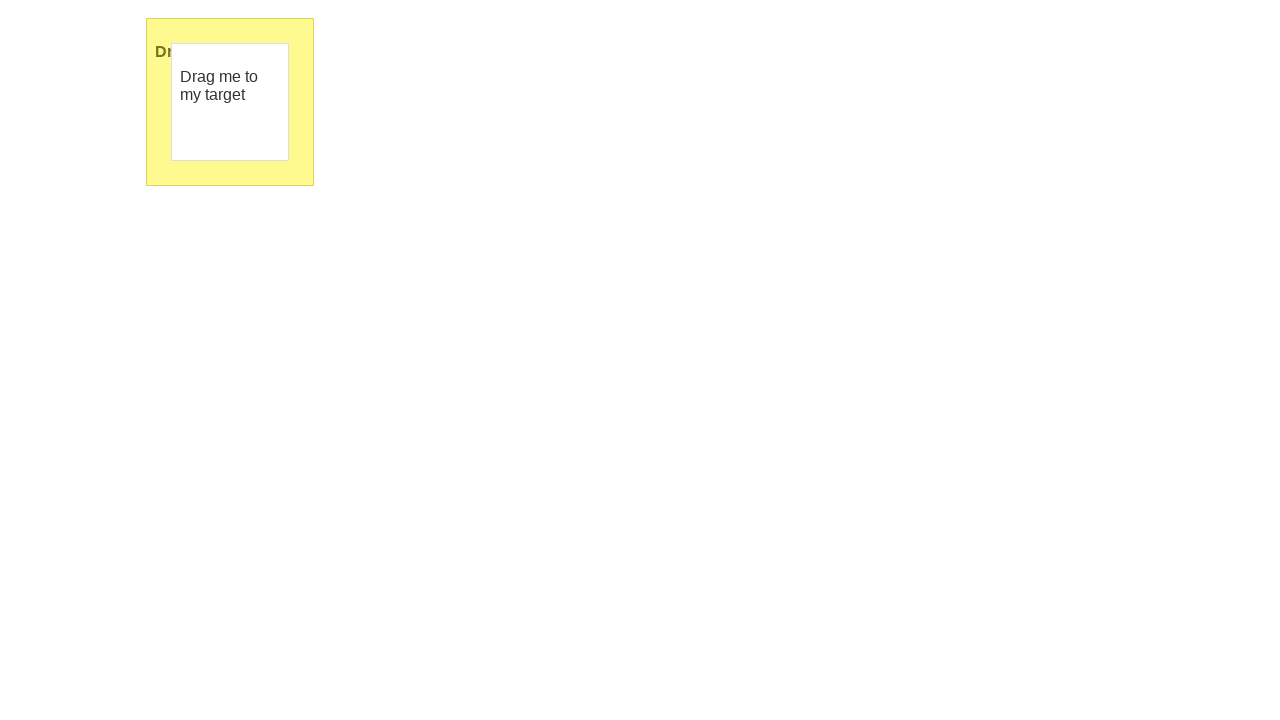